Tests the DemoQA practice form by navigating to the Forms section, filling out personal information fields (first name, last name, email, gender, mobile number), and submitting the form.

Starting URL: https://demoqa.com/

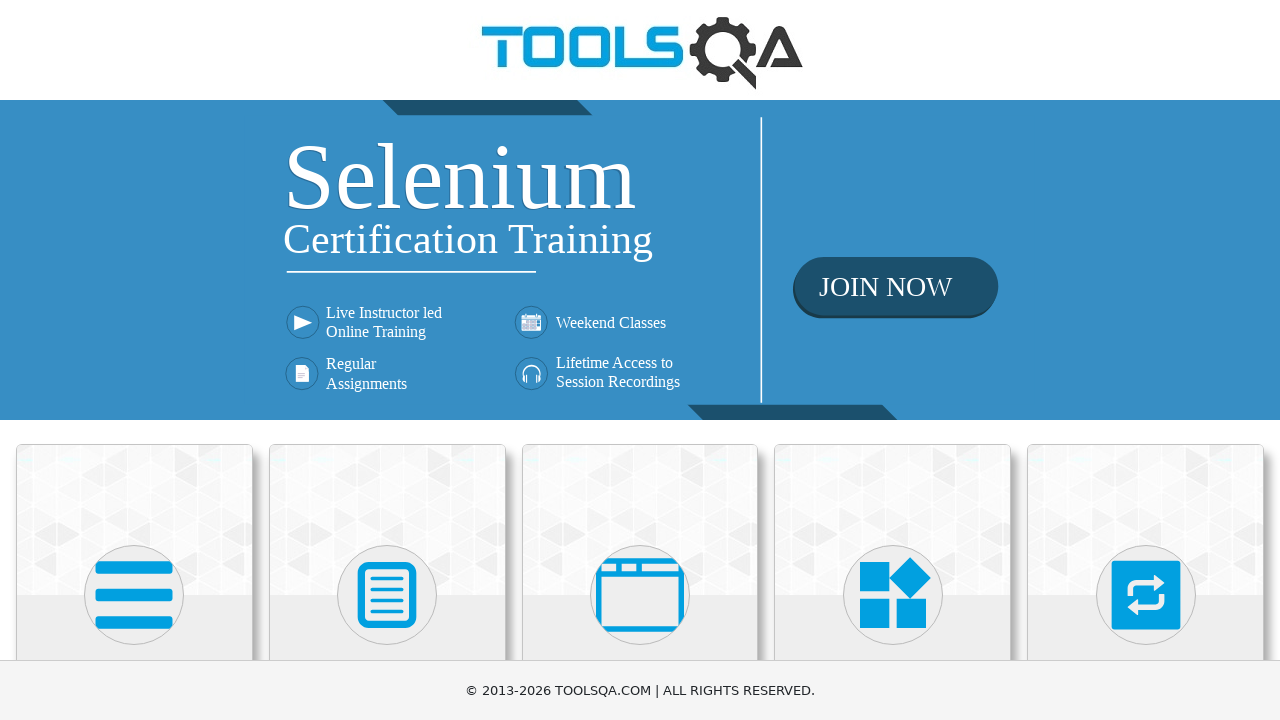

Scrolled down 400px to view Forms card
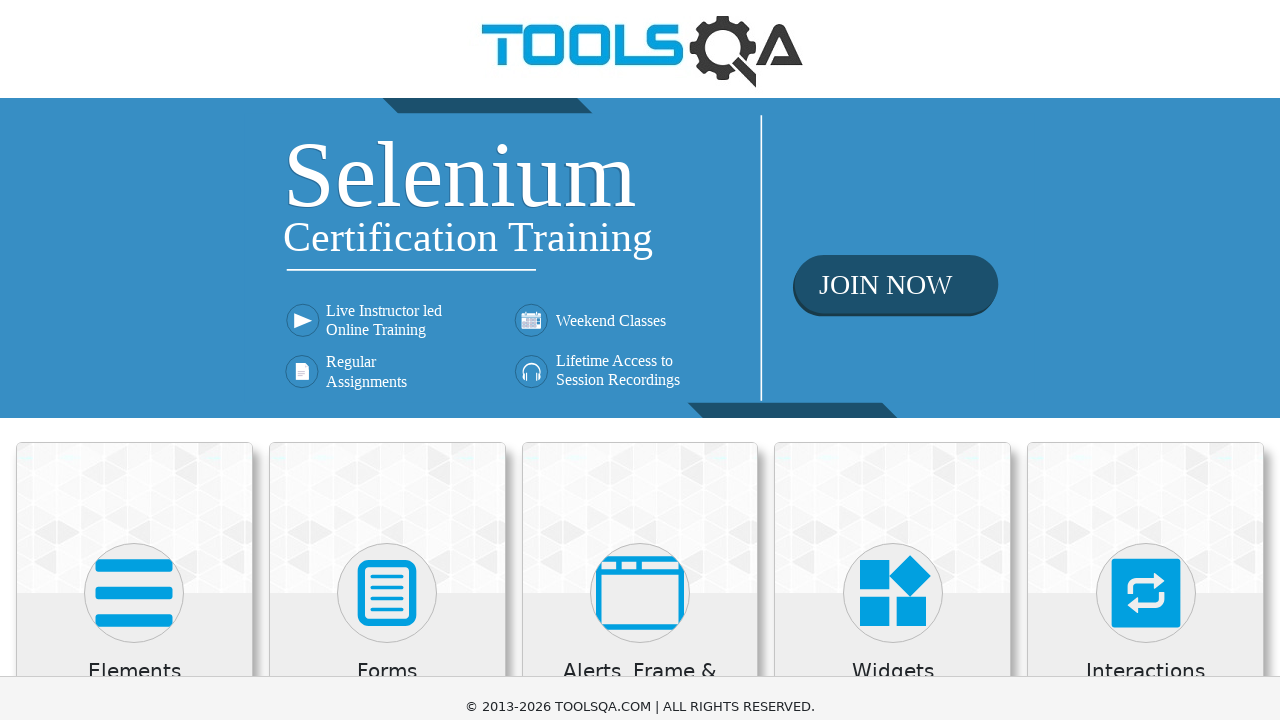

Clicked on Forms section at (387, 273) on xpath=//h5[text()='Forms']
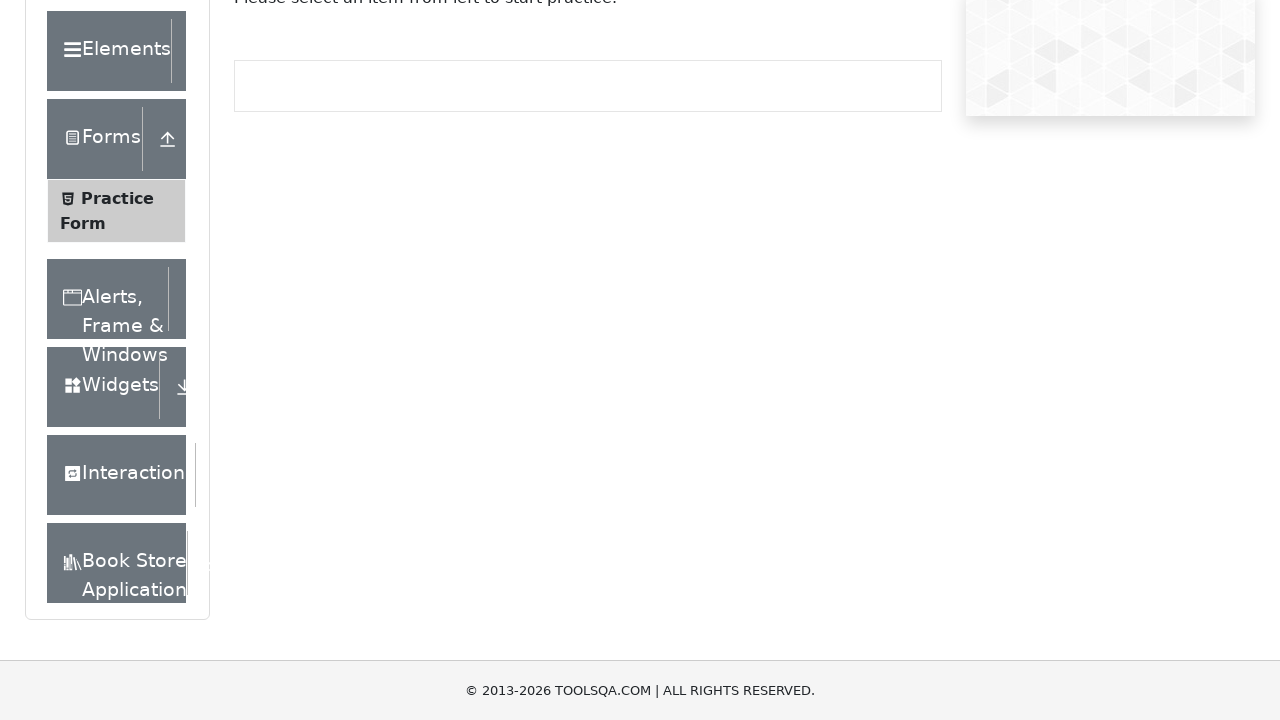

Clicked on Practice Form at (117, 198) on xpath=//span[text()='Practice Form']
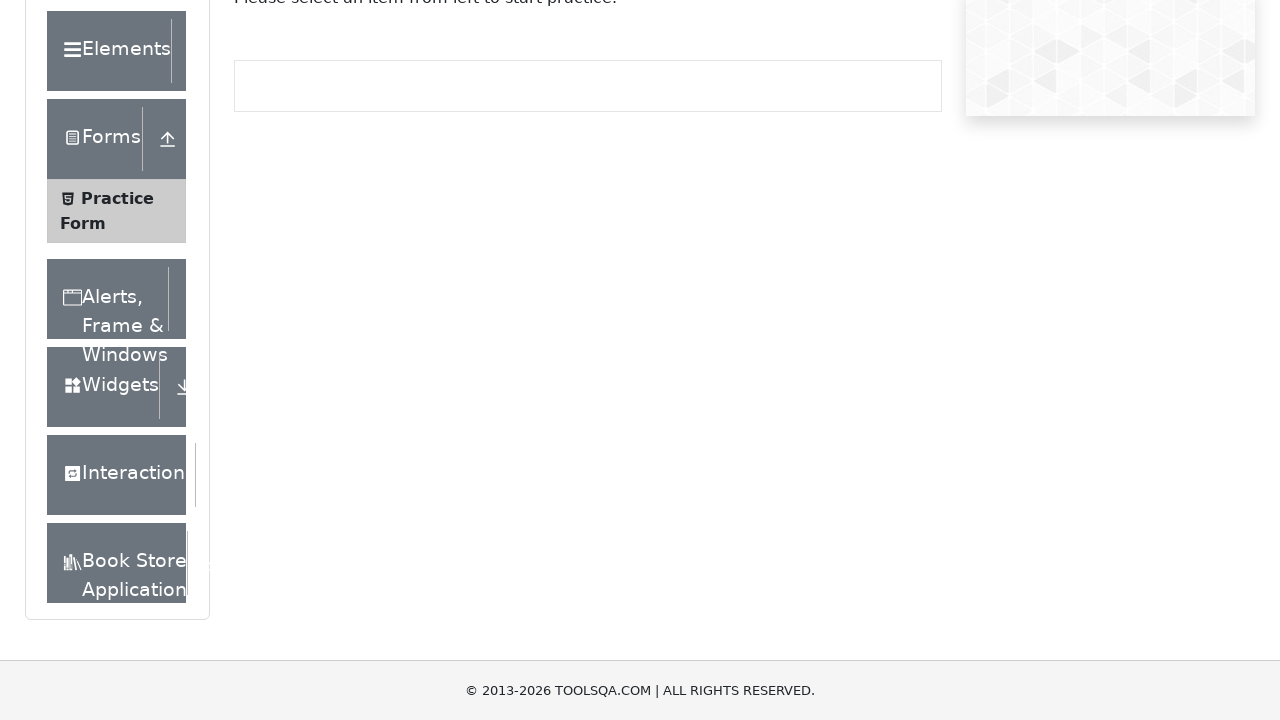

Filled first name field with 'Jane' on #firstName
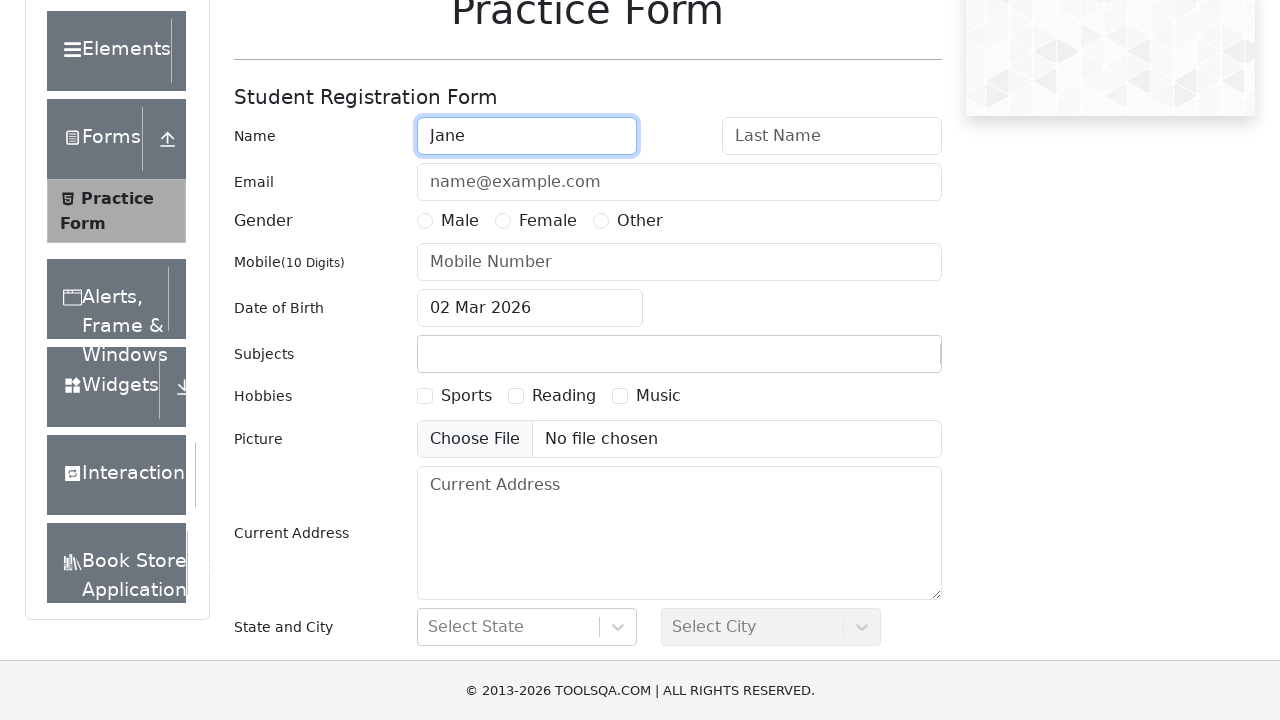

Filled last name field with 'Doe' on #lastName
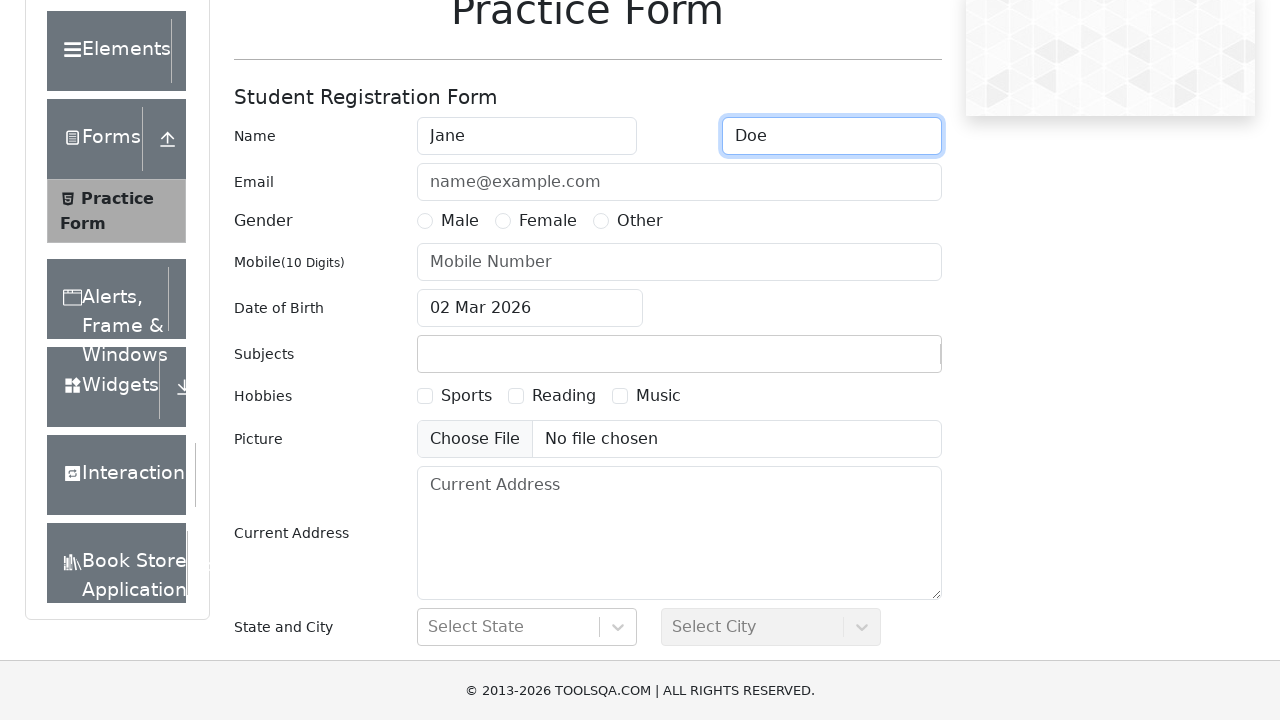

Filled email field with 'jane.doe@gmail.com' on #userEmail
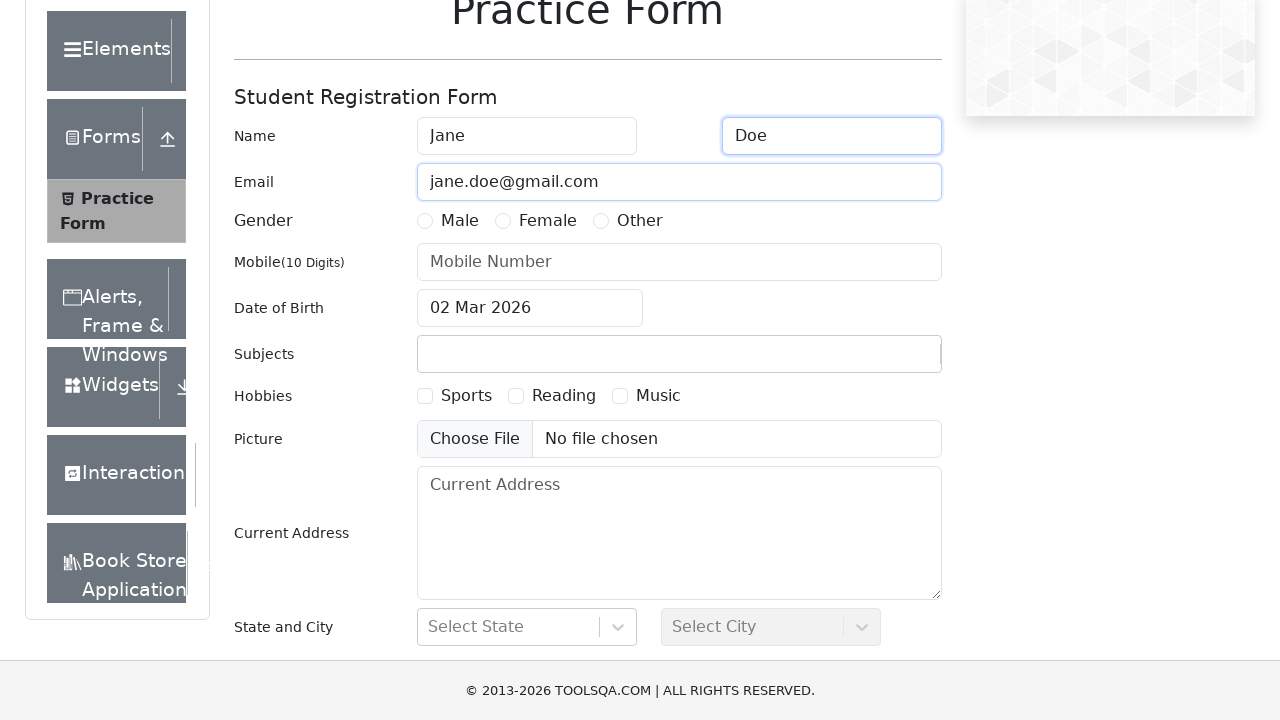

Selected Female gender option at (548, 221) on label[for='gender-radio-2']
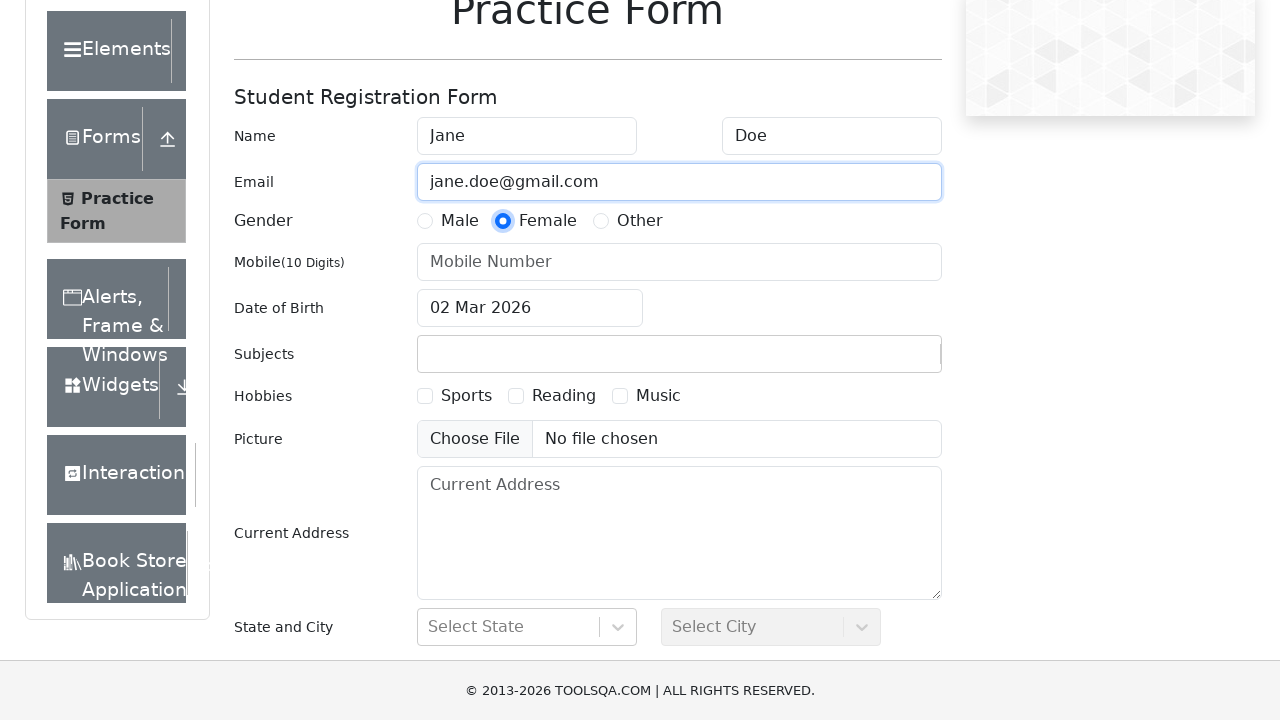

Filled mobile number field with '0741258963' on input[placeholder='Mobile Number']
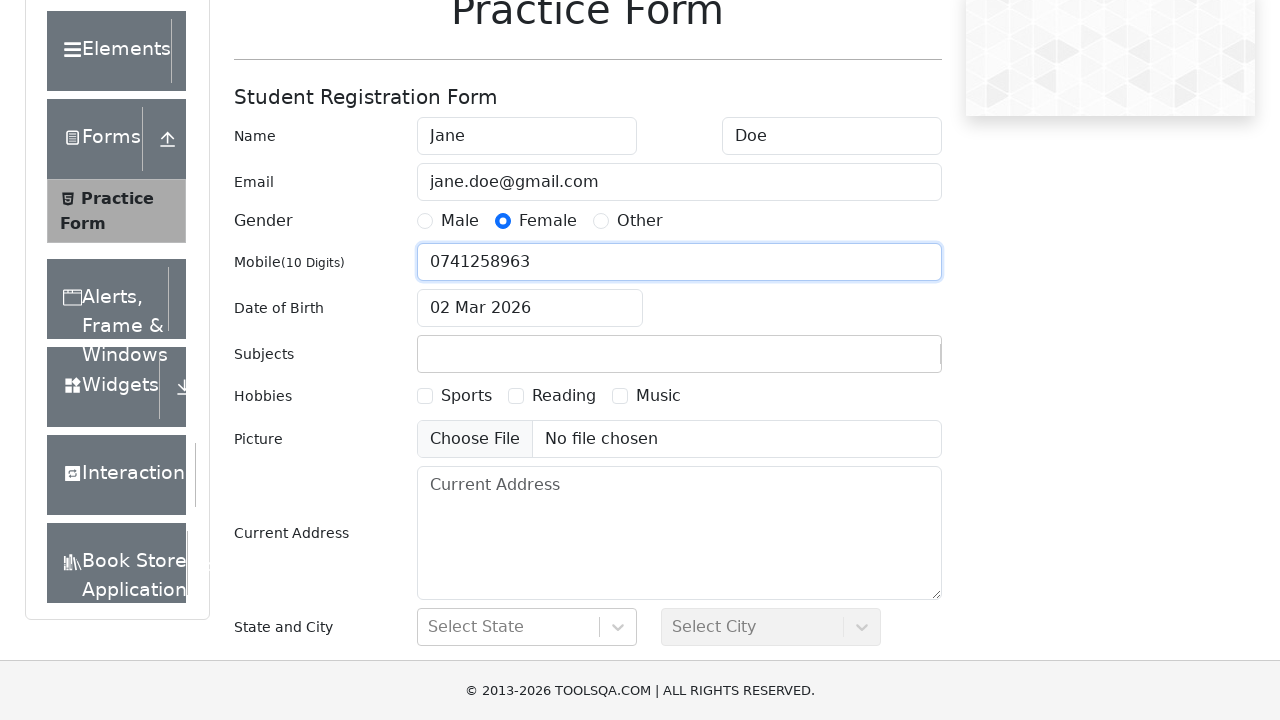

Scrolled down 400px to view submit button
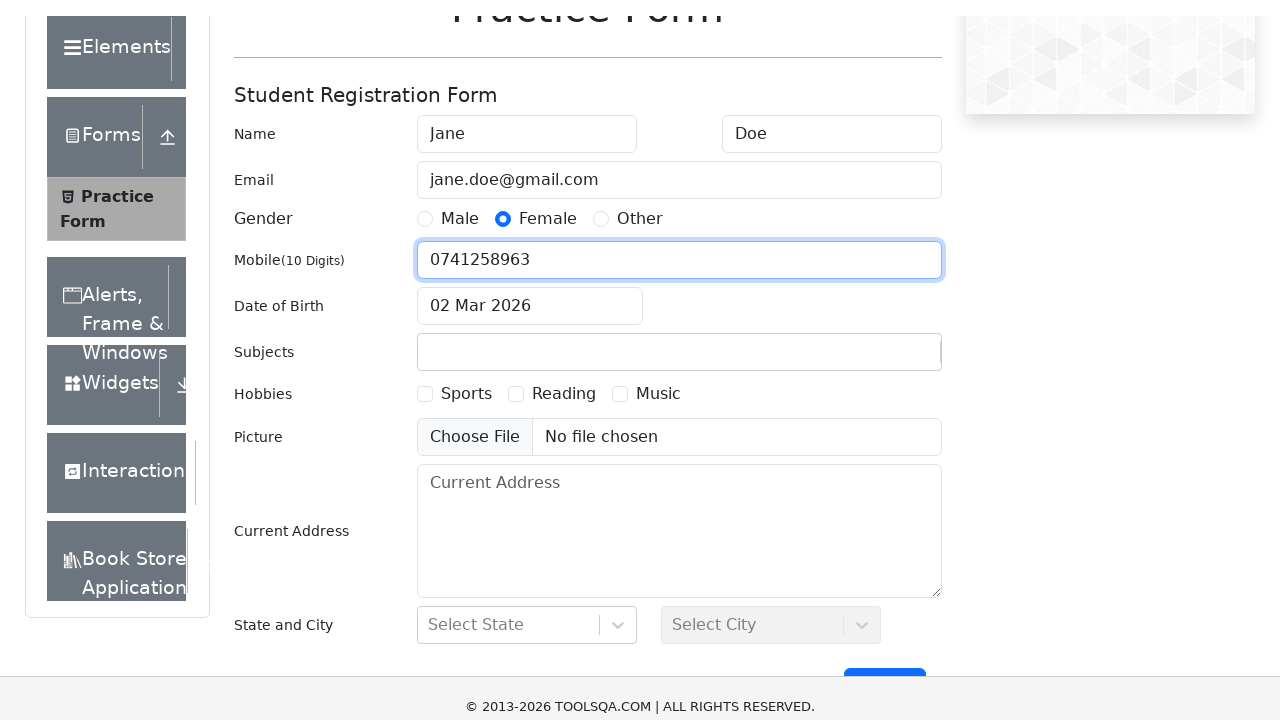

Clicked submit button to submit the form at (885, 499) on #submit
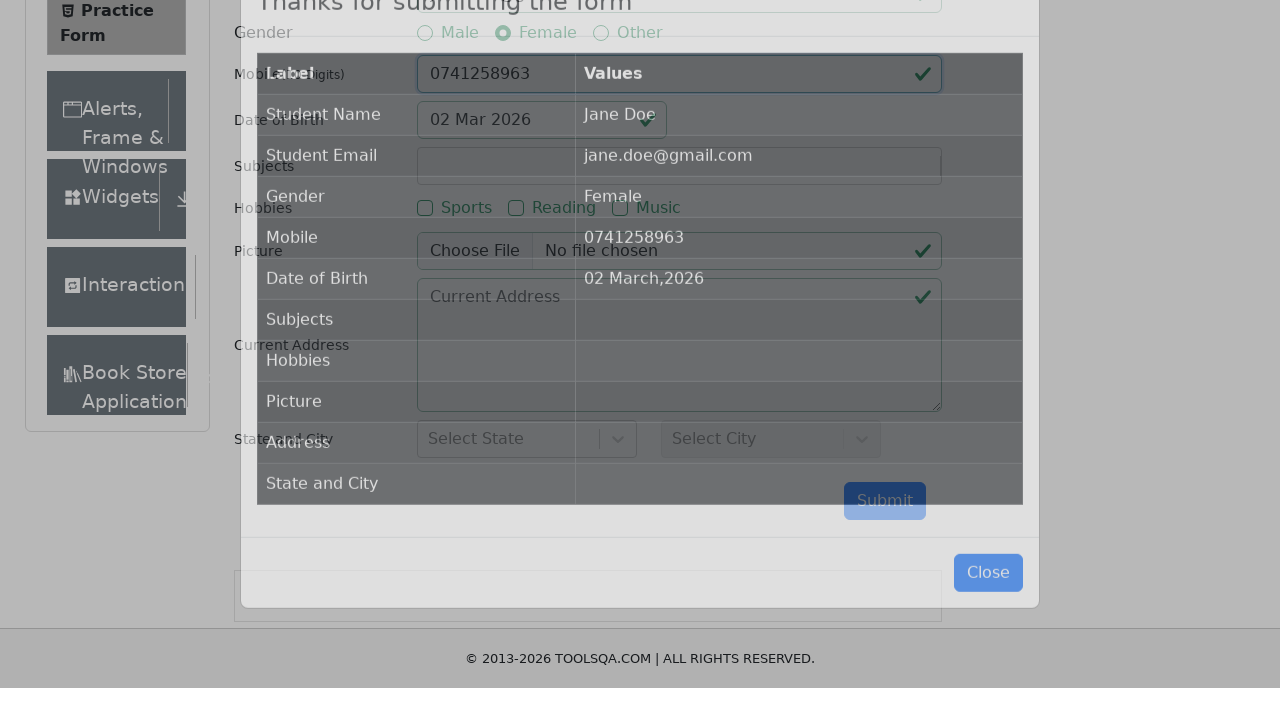

Confirmation modal appeared successfully
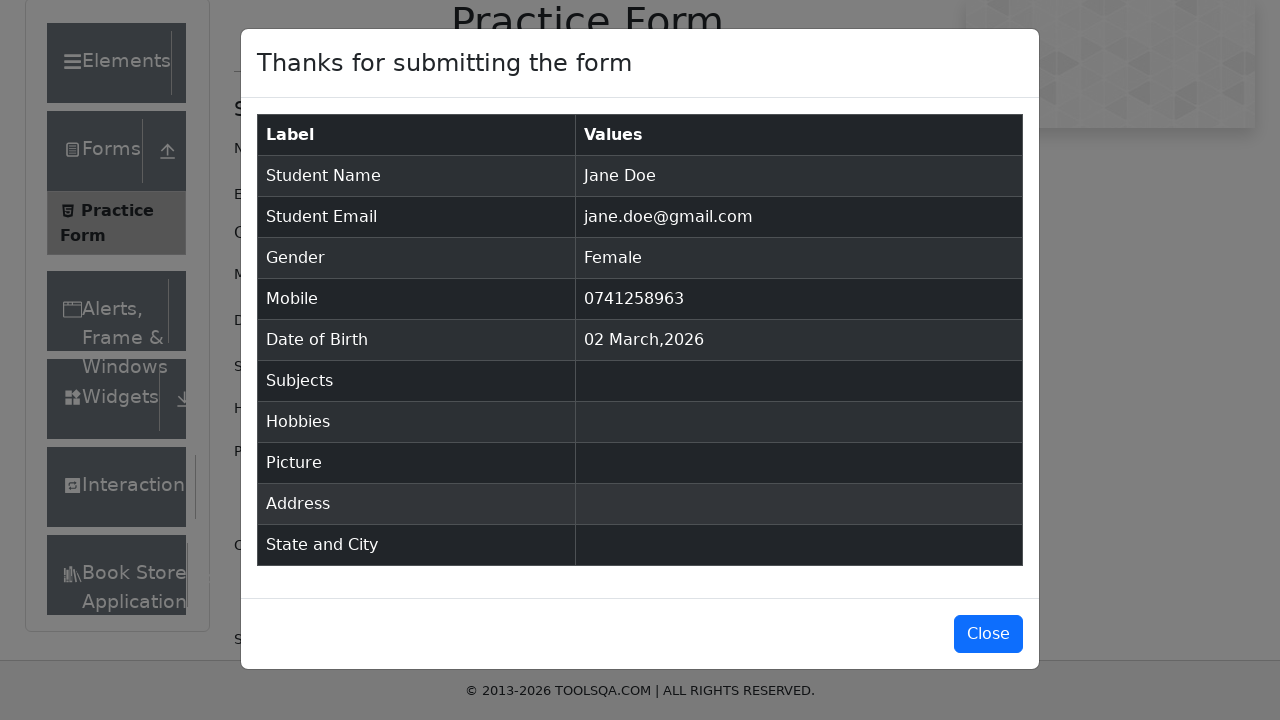

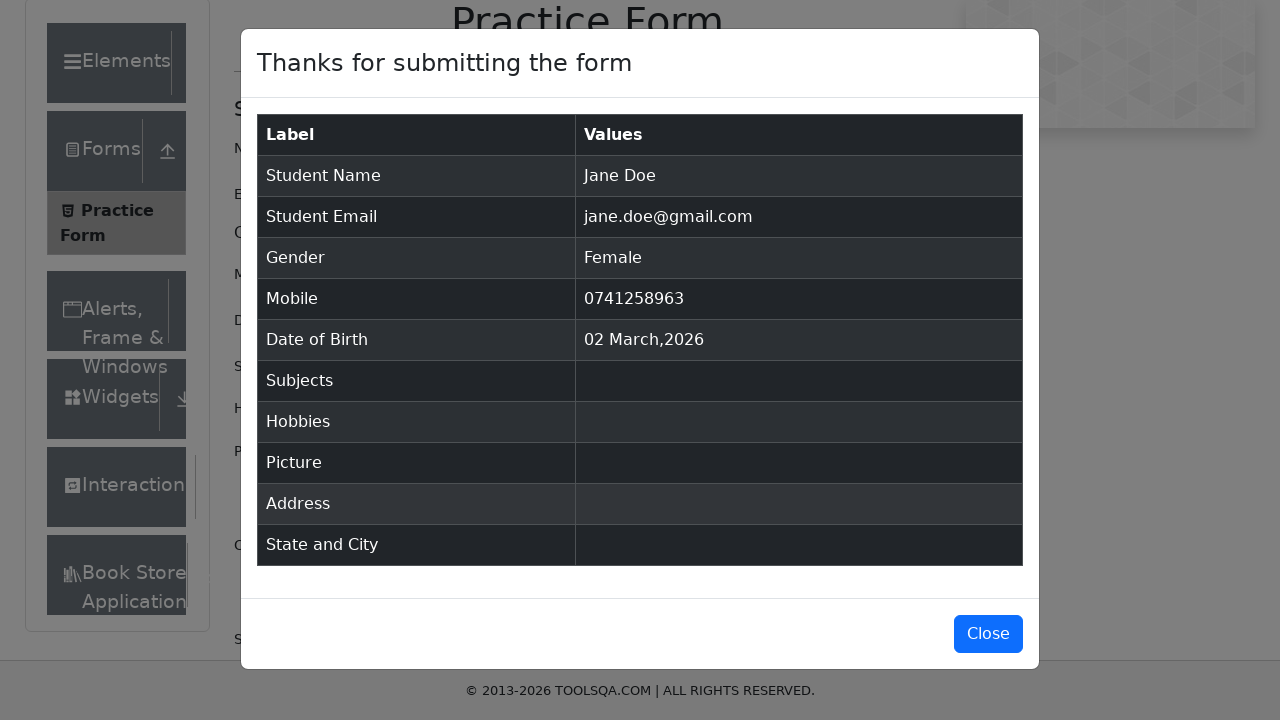